Navigates to Browse Languages page and verifies table column names are Language and Author

Starting URL: http://www.99-bottles-of-beer.net/

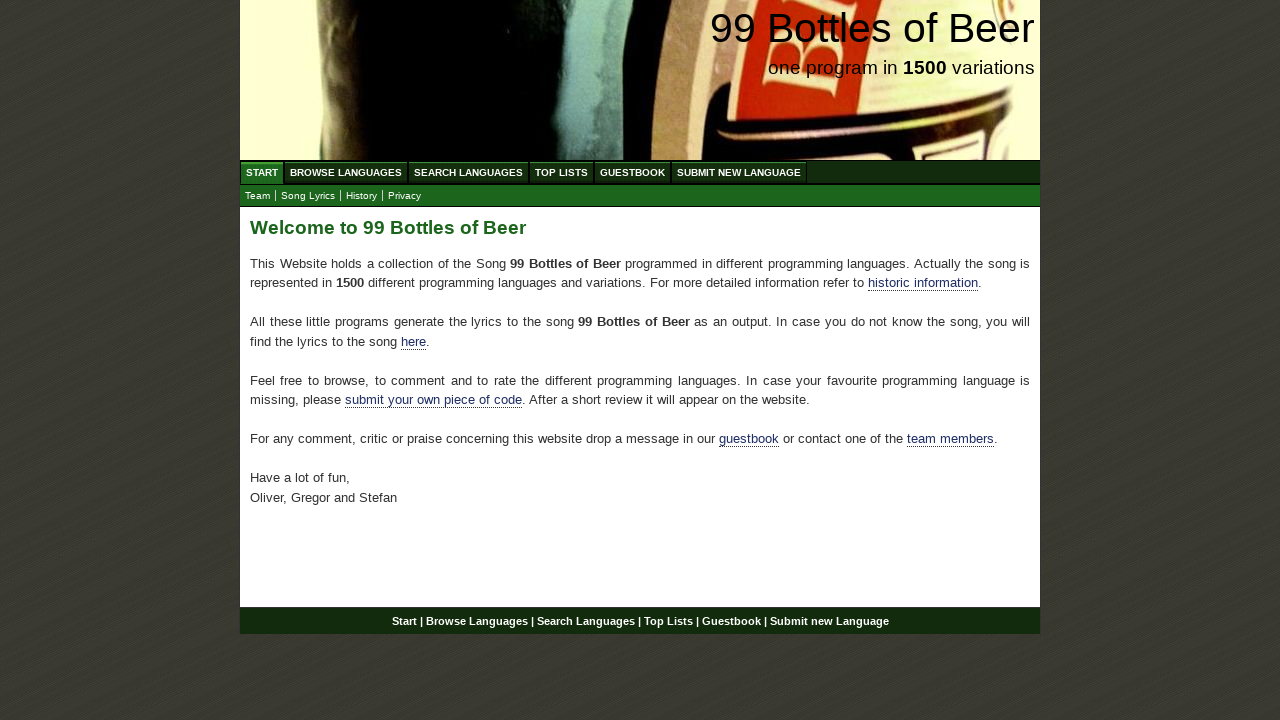

Clicked on Browse Languages menu at (346, 172) on a[href='/abc.html']
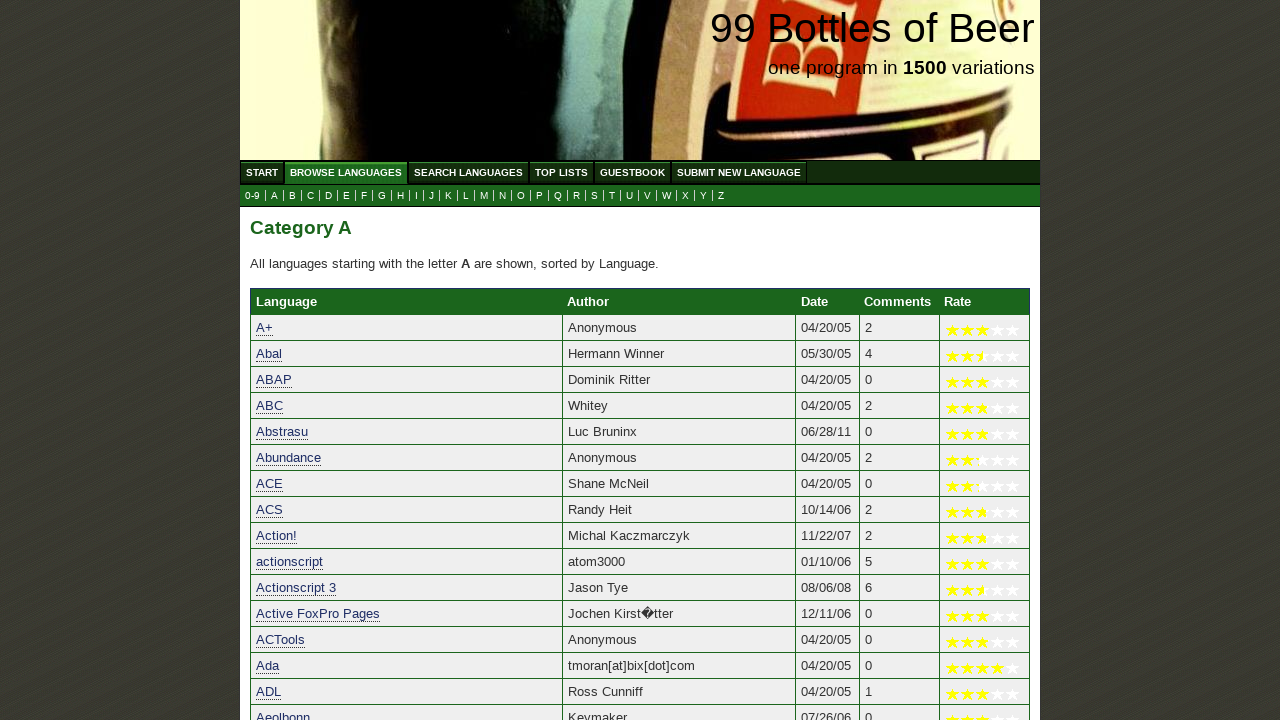

Located Language column header
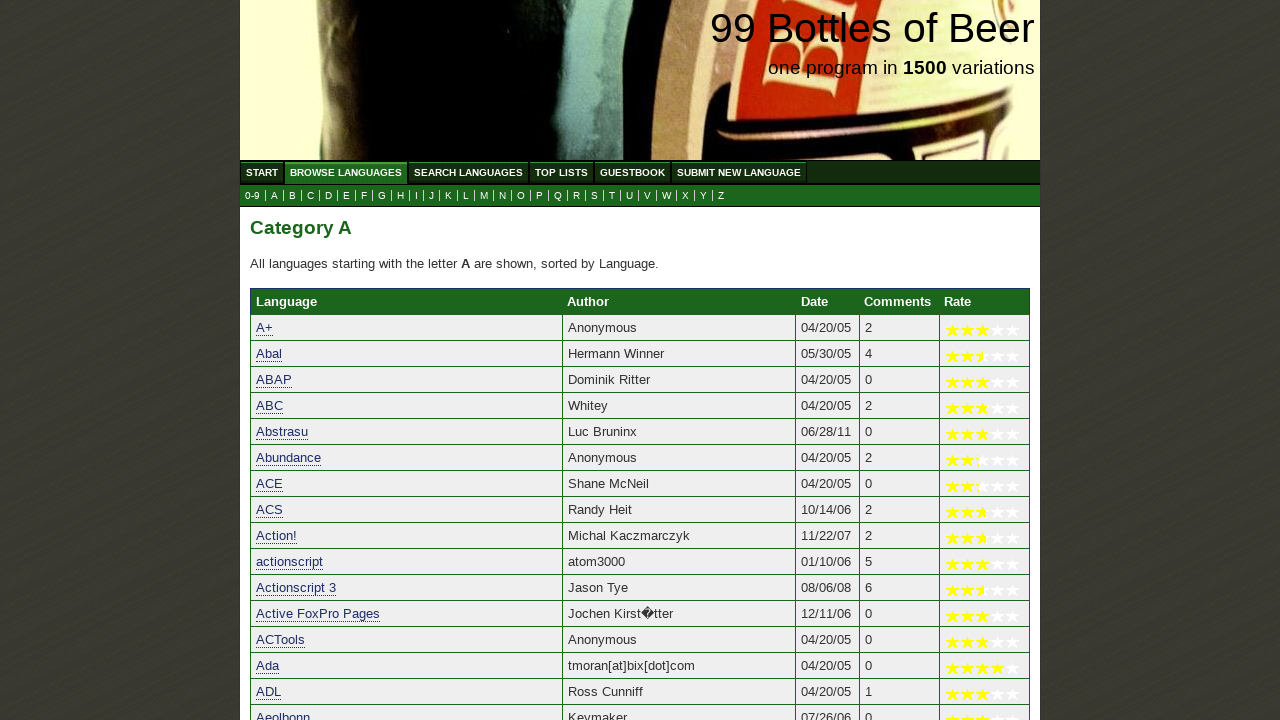

Located Author column header
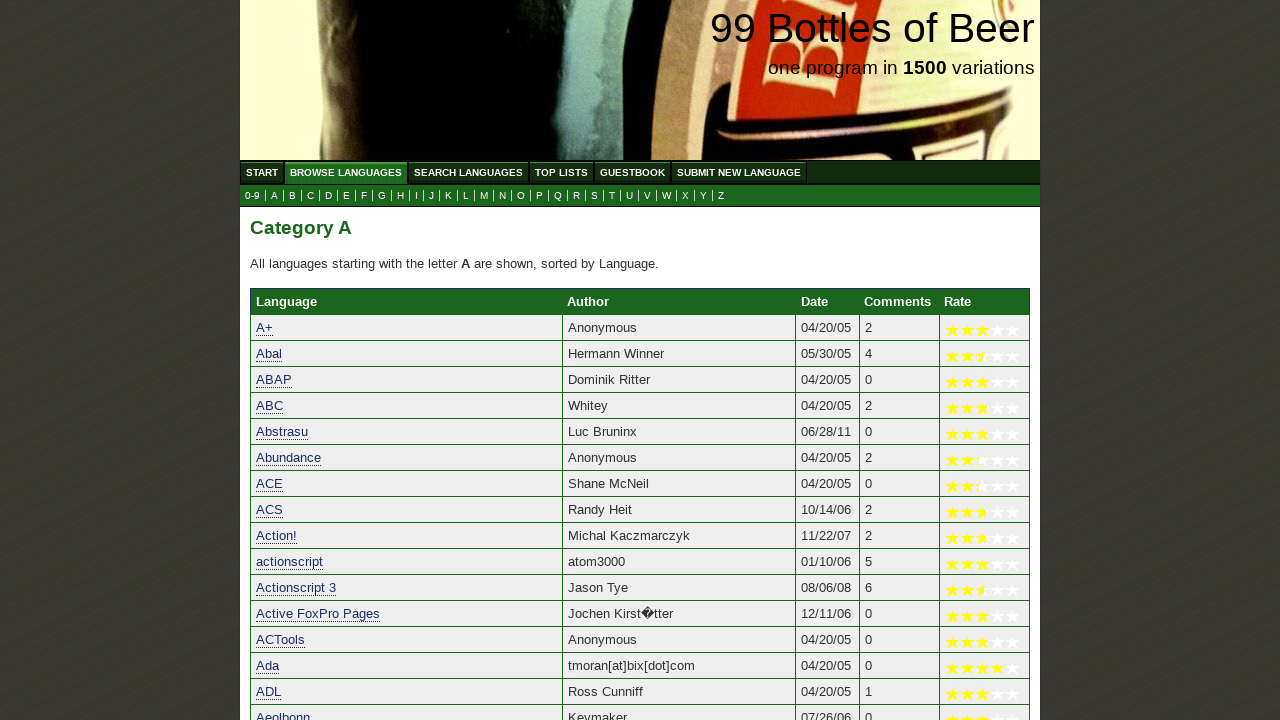

Verified Language column header text
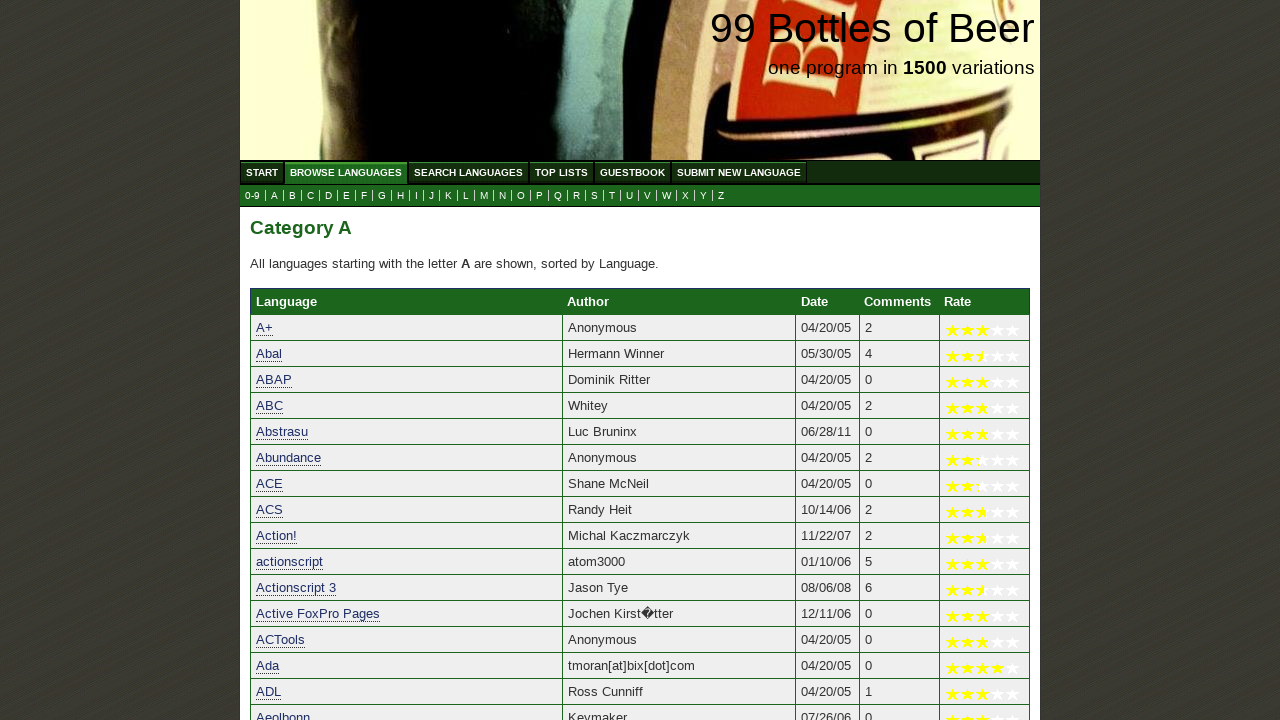

Verified Author column header text
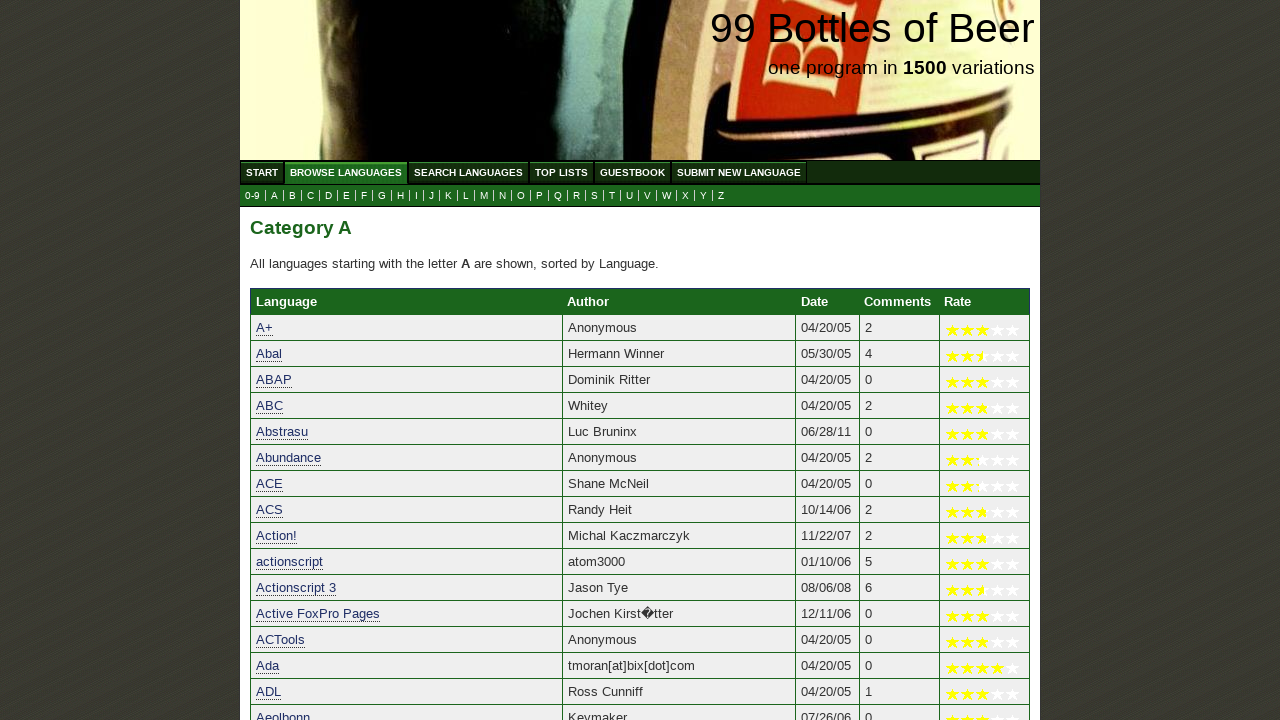

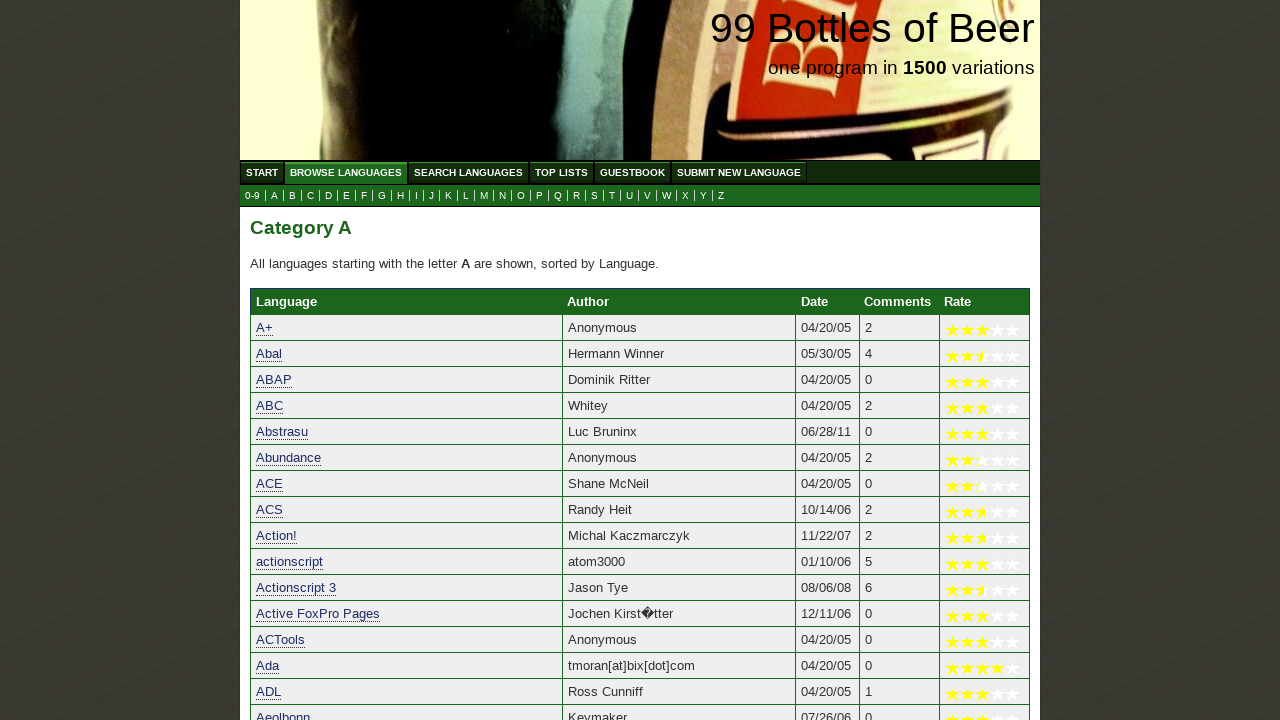